Tests frame switching functionality by switching to a frame using WebElement and filling a text input field inside the frame

Starting URL: https://ui.vision/demo/webtest/frames/

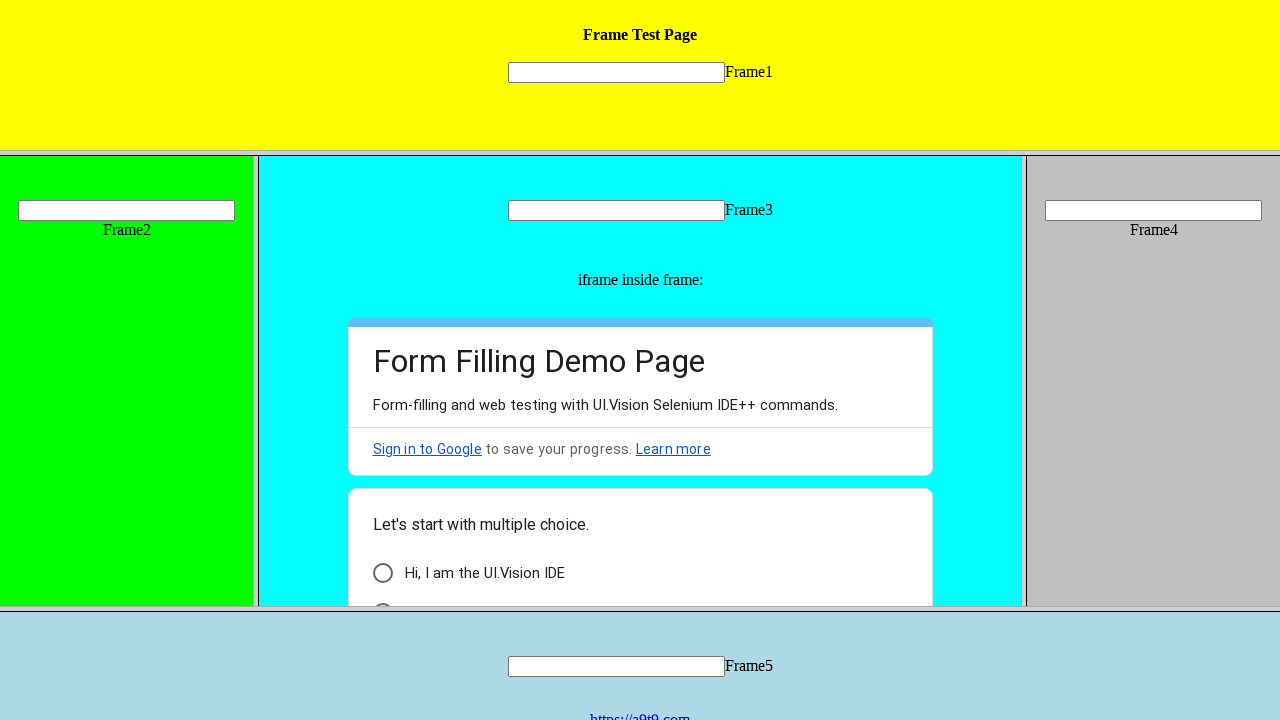

Located frame element with src='frame_1.html'
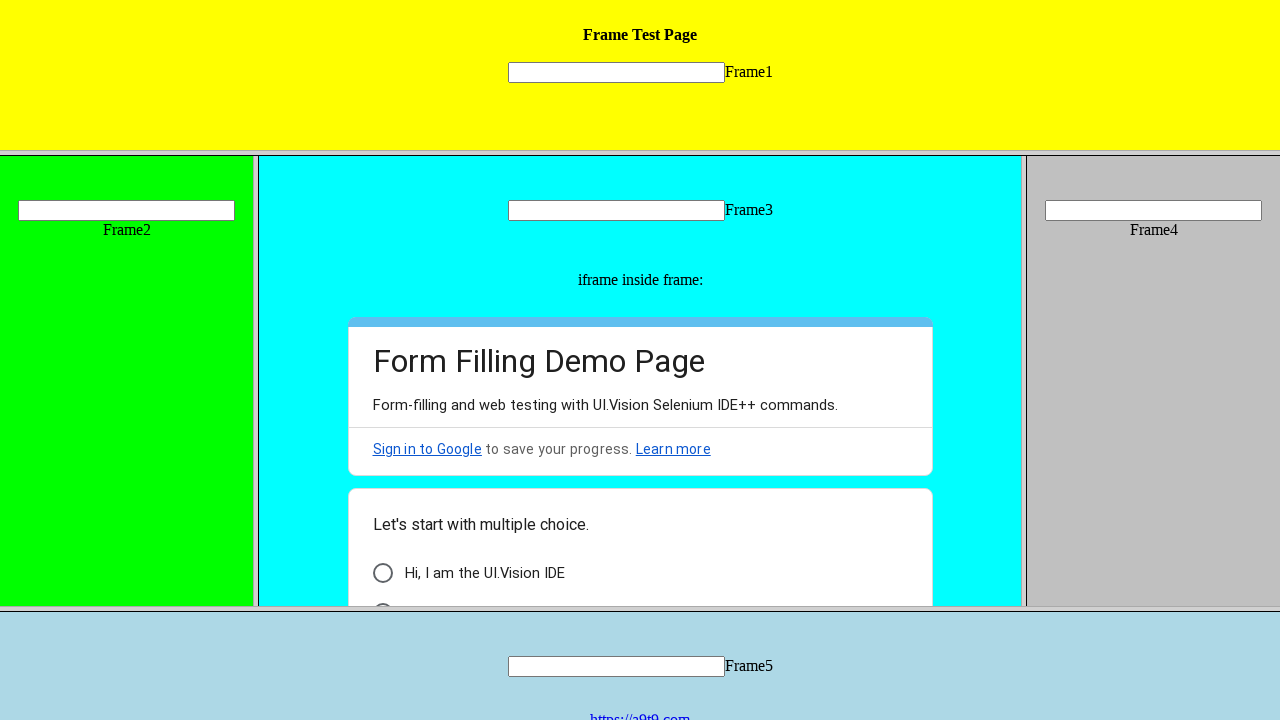

Filled text input field inside frame with 'Welcome' on frame[src='frame_1.html'] >> internal:control=enter-frame >> input[name='mytext1
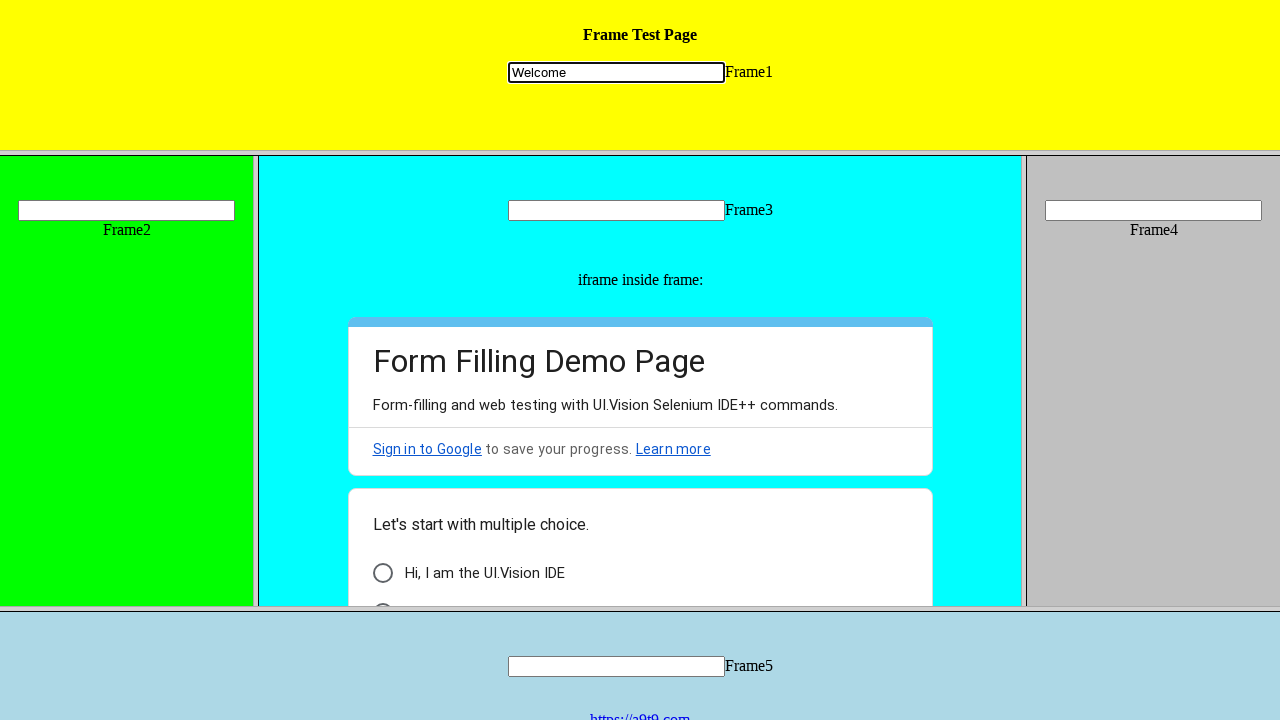

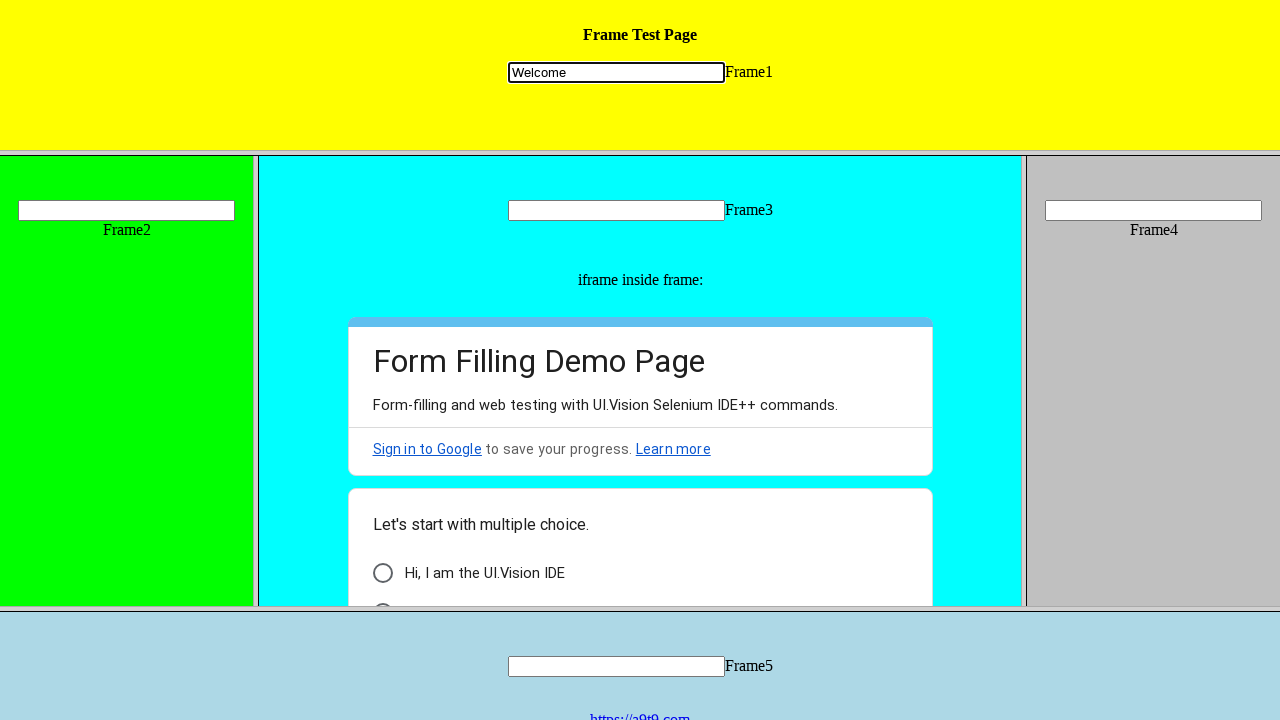